Tests JavaScript alert handling by clicking alert button and accepting the alert dialog

Starting URL: https://the-internet.herokuapp.com/javascript_alerts

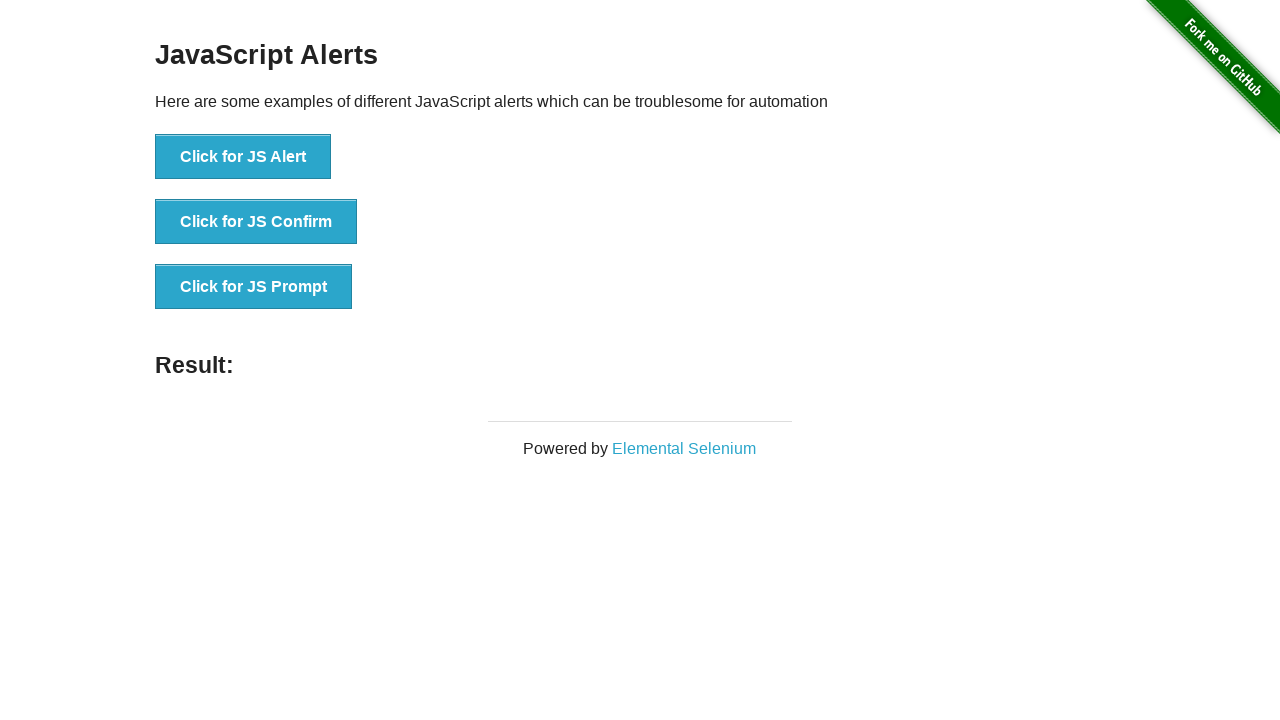

Clicked the JavaScript alert button at (243, 157) on xpath=//button[text()='Click for JS Alert']
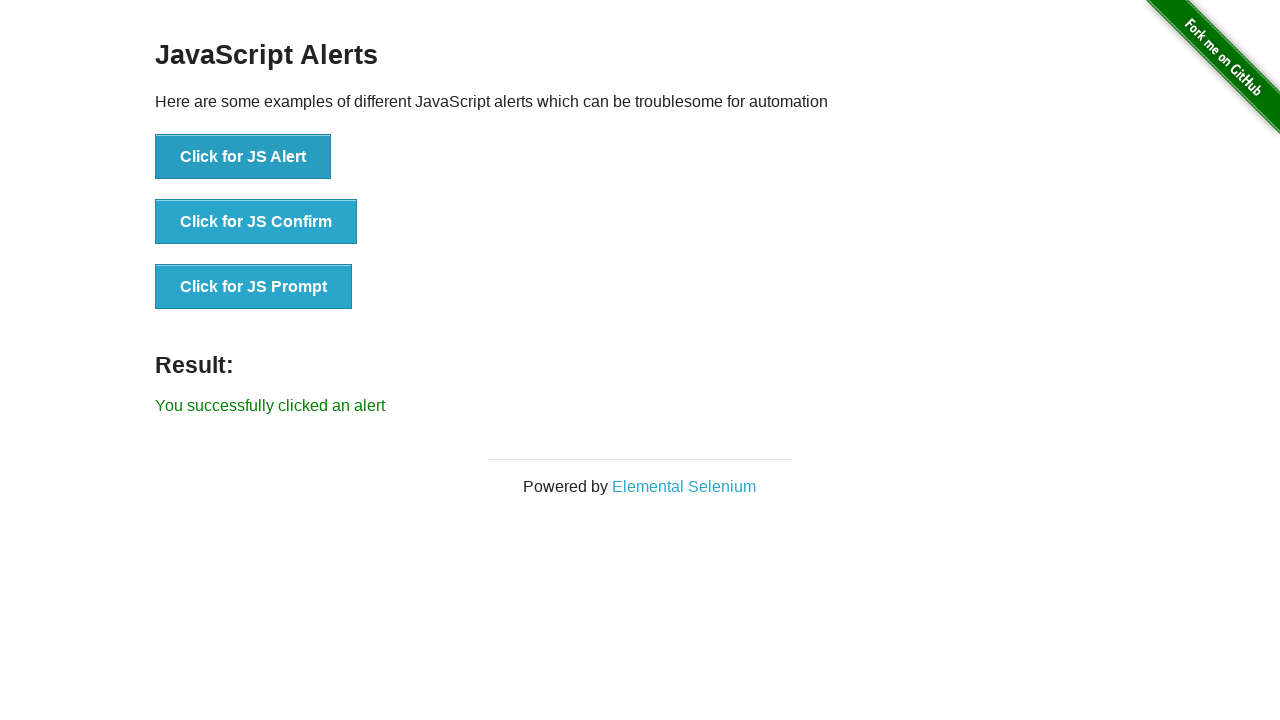

Set up dialog handler to accept alert
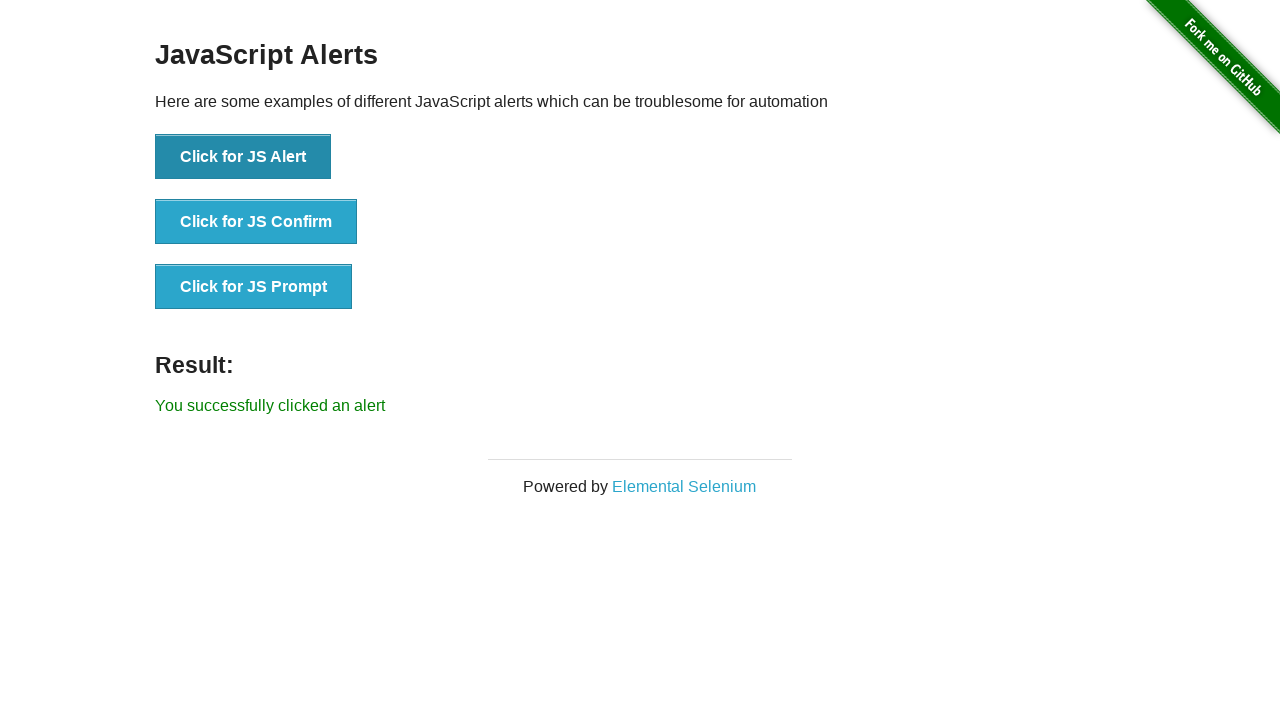

Verified success message appeared after accepting alert
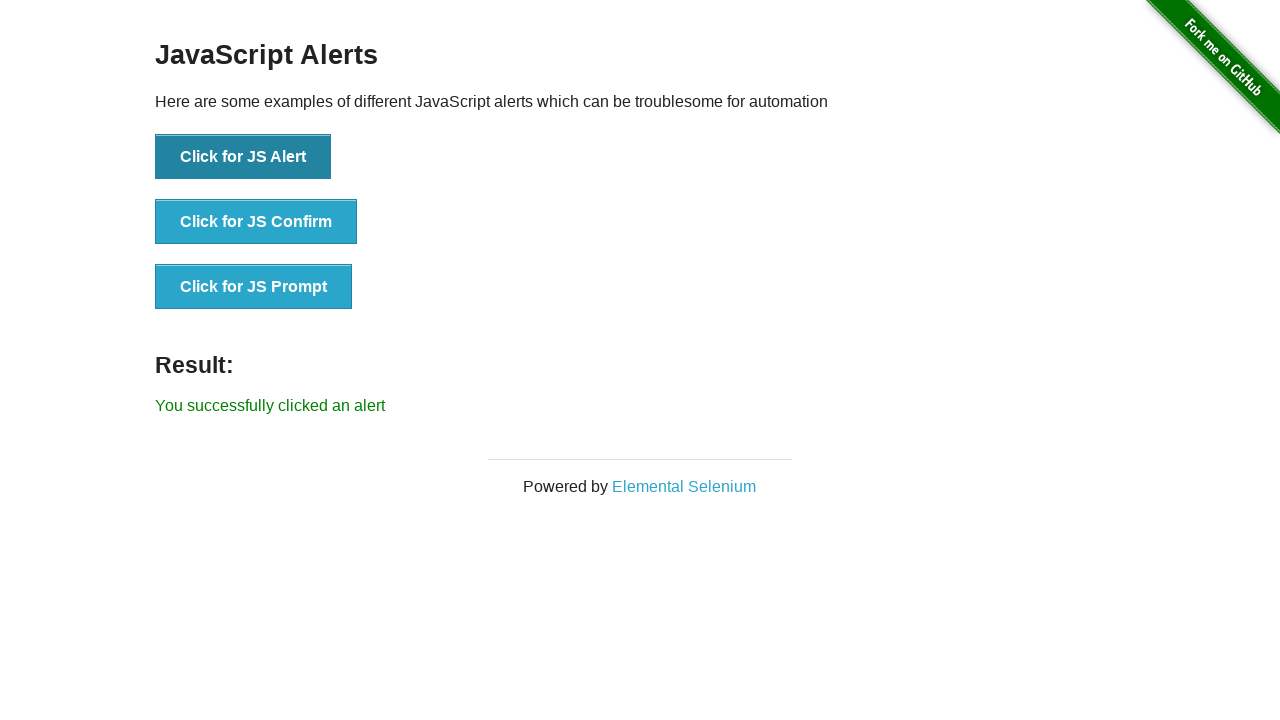

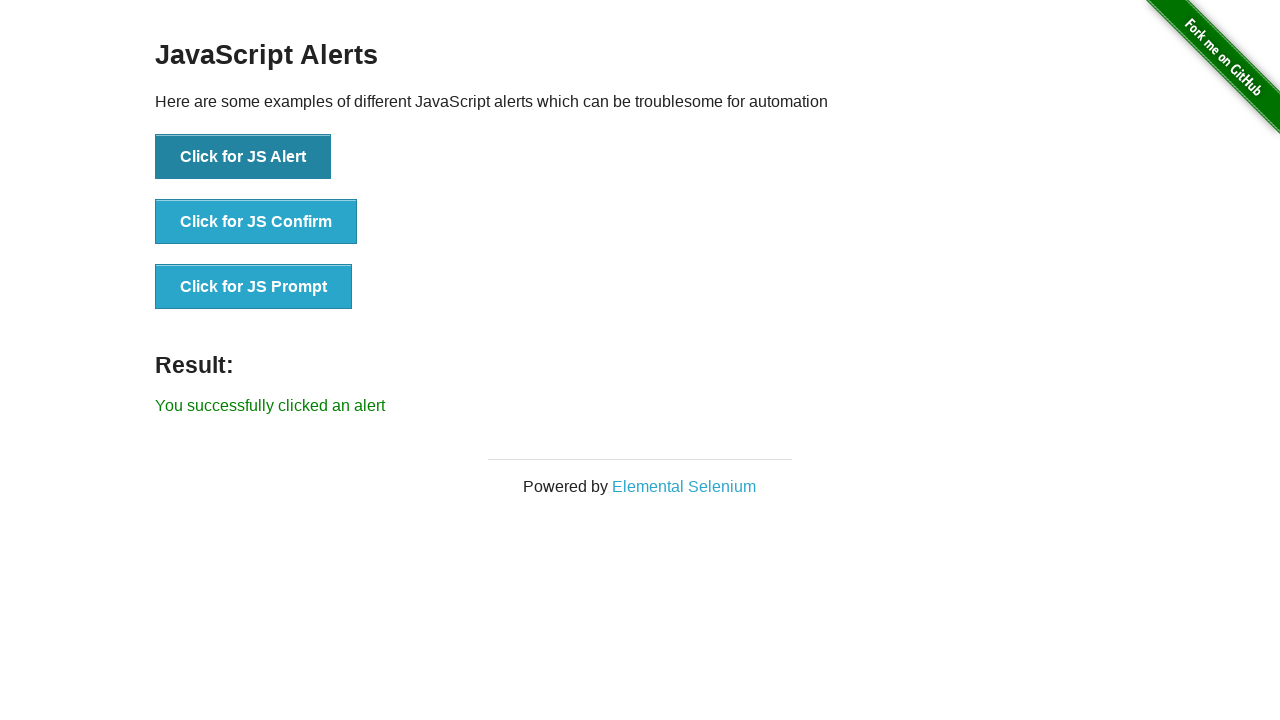